Tests various alert types on the DemoQA alerts page including simple alert, confirm alert, prompt alert with text input, and timed alert

Starting URL: https://demoqa.com/alerts

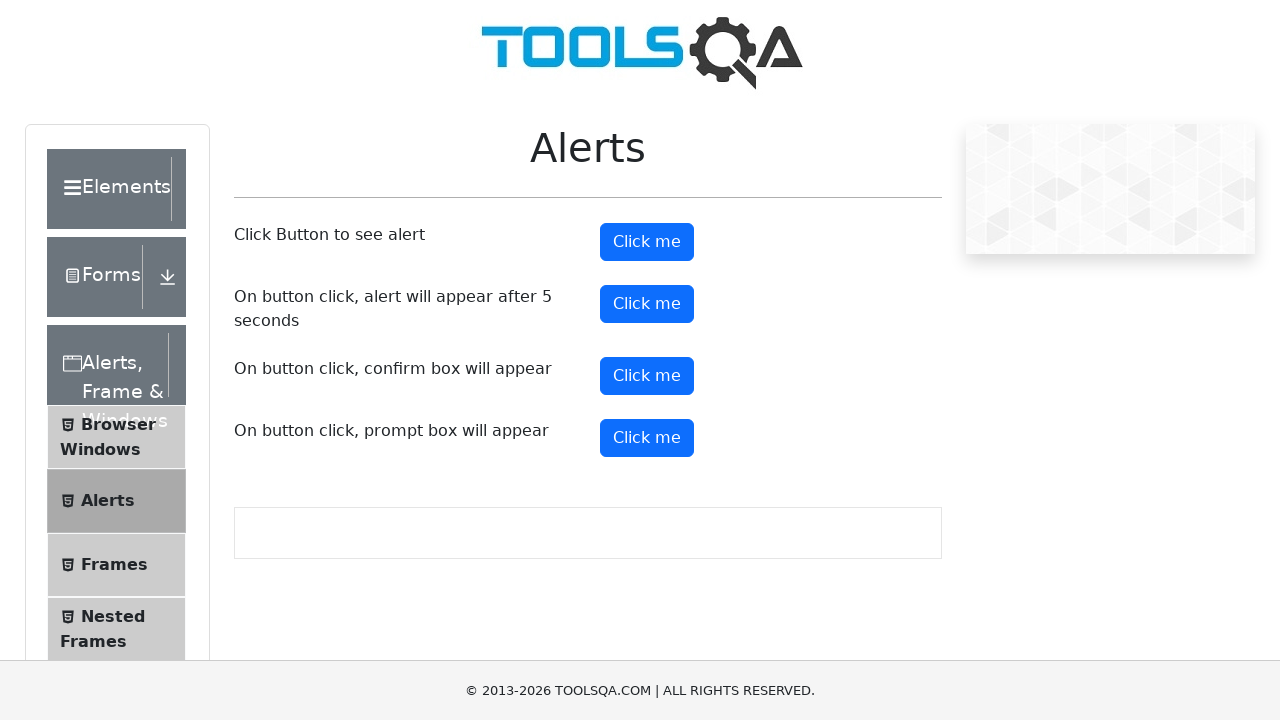

Clicked simple alert button at (647, 242) on #alertButton
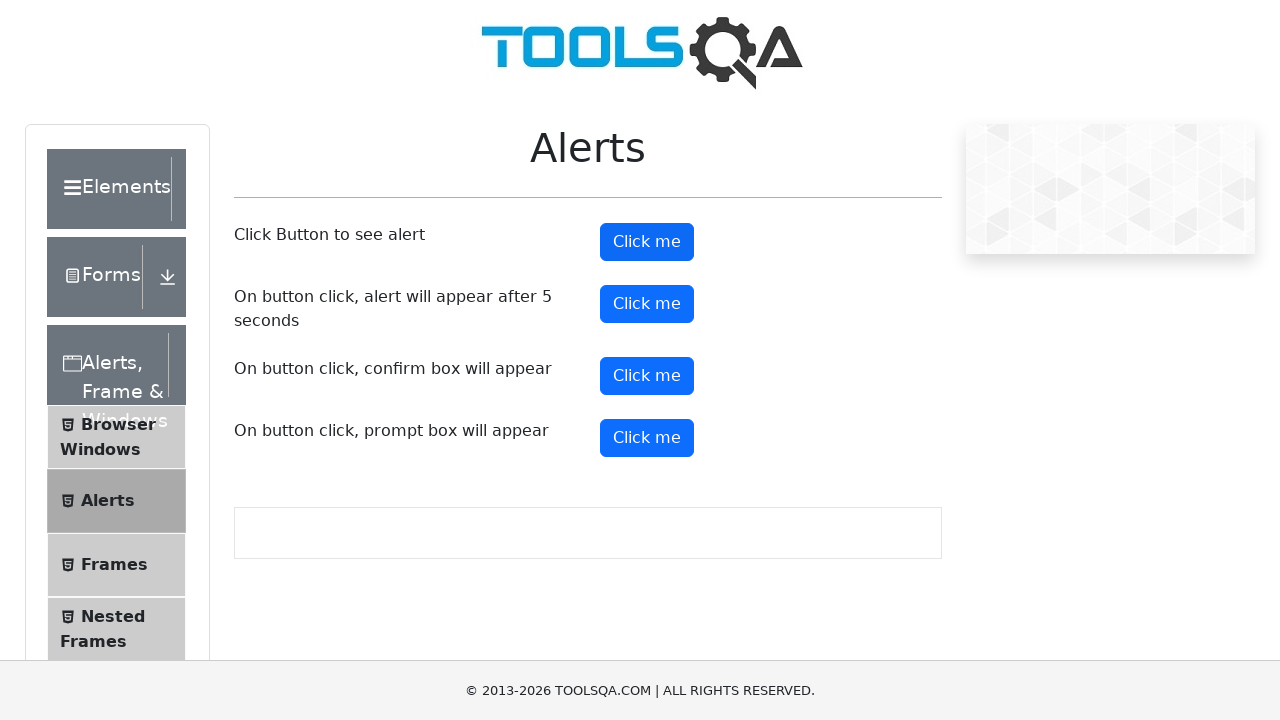

Set up dialog handler to accept simple alert
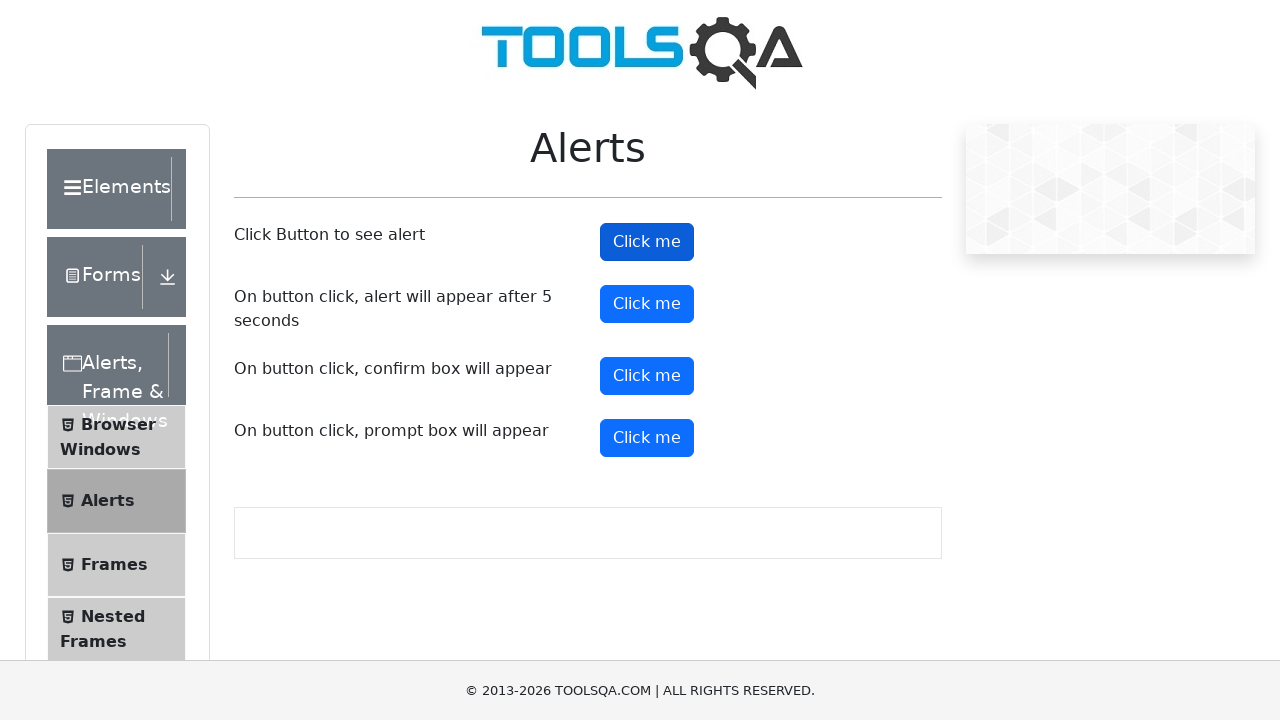

Clicked confirm button at (647, 376) on #confirmButton
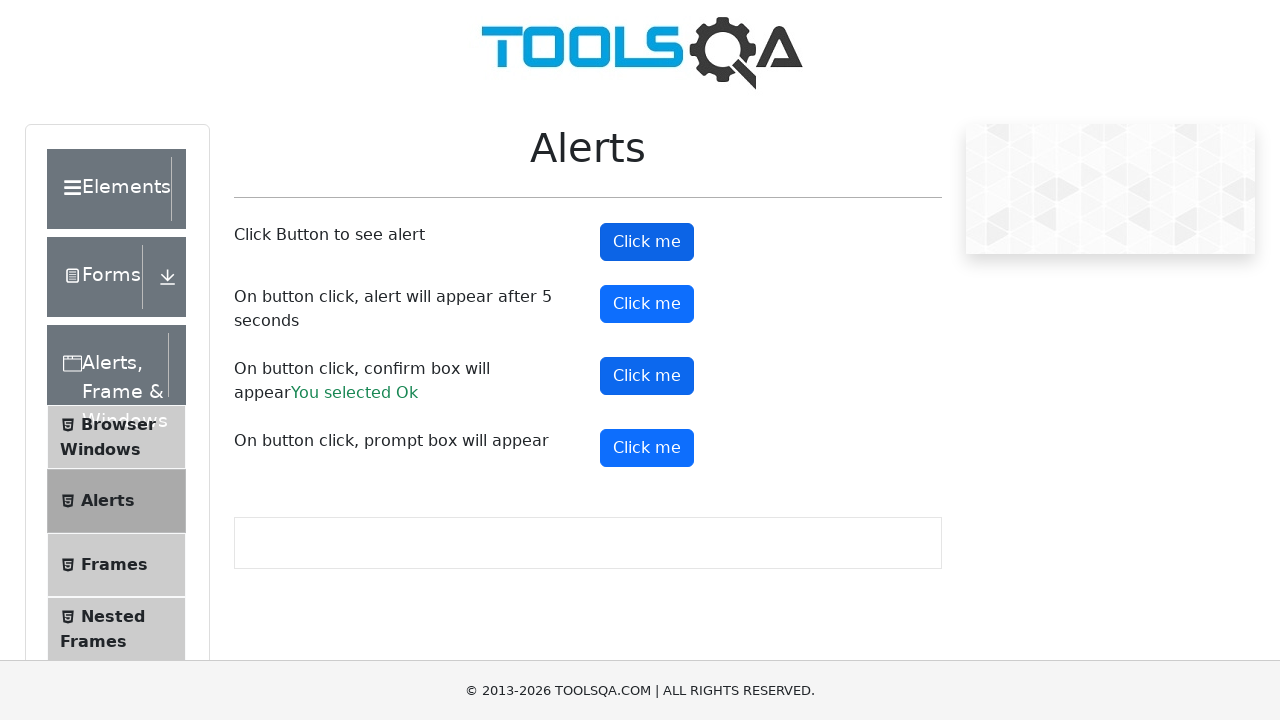

Set up dialog handler to accept prompt with text input
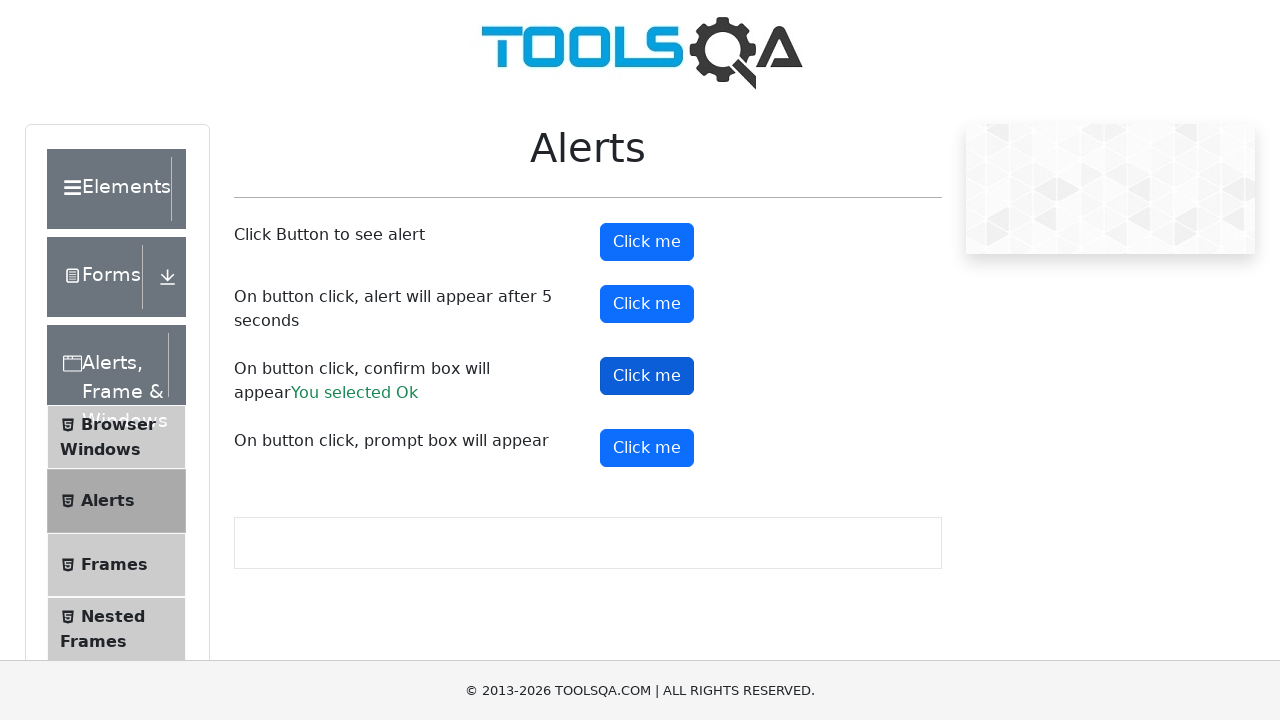

Clicked prompt button at (647, 448) on #promtButton
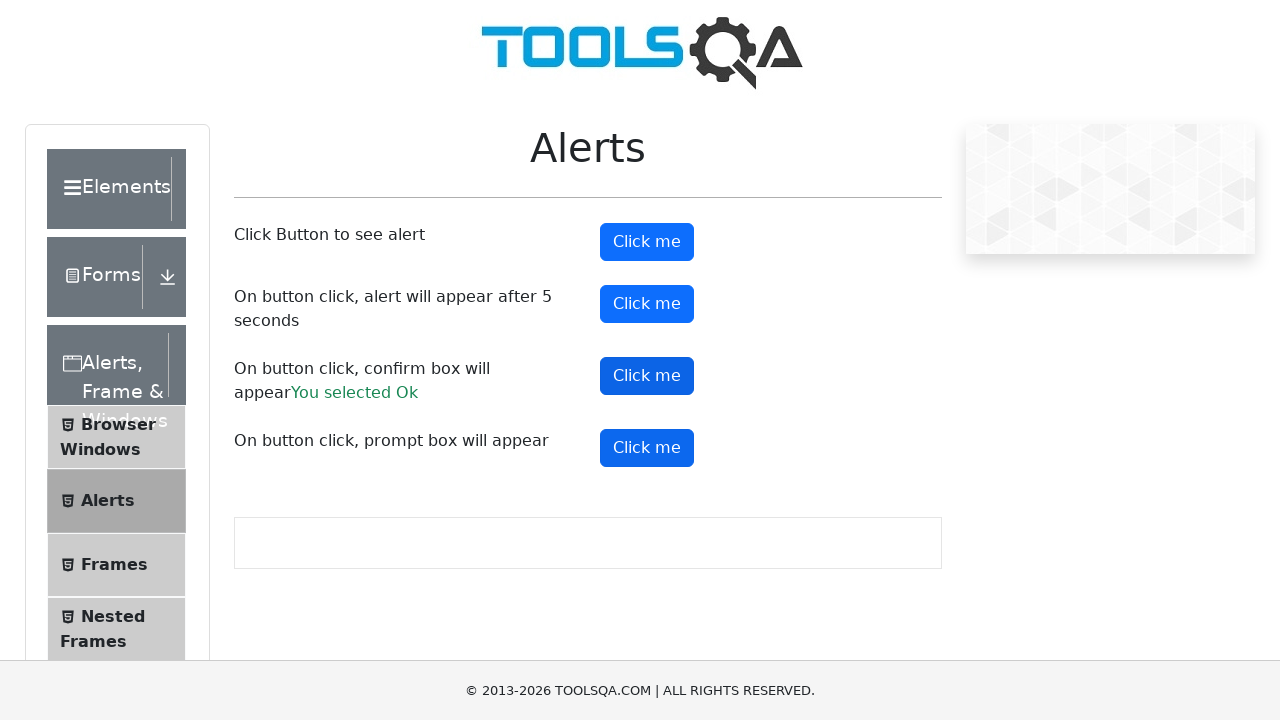

Clicked timer alert button at (647, 304) on #timerAlertButton
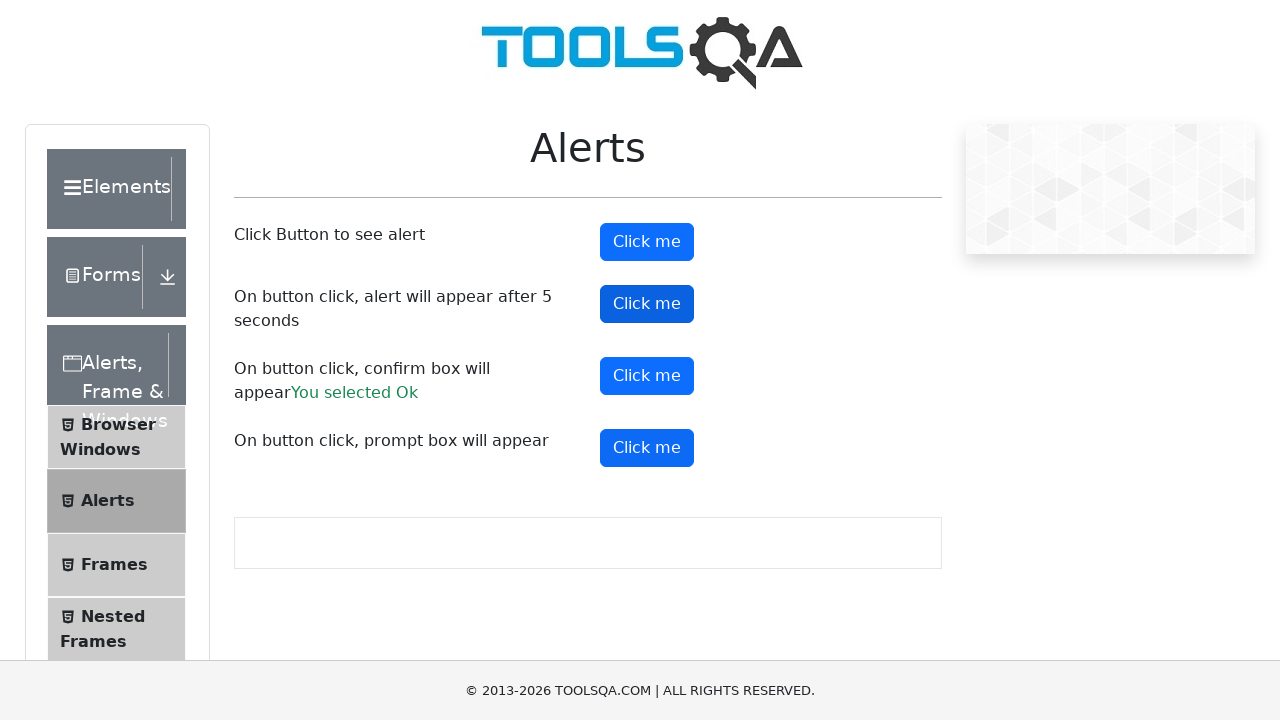

Waited 5.5 seconds for timed alert to appear and accepted it
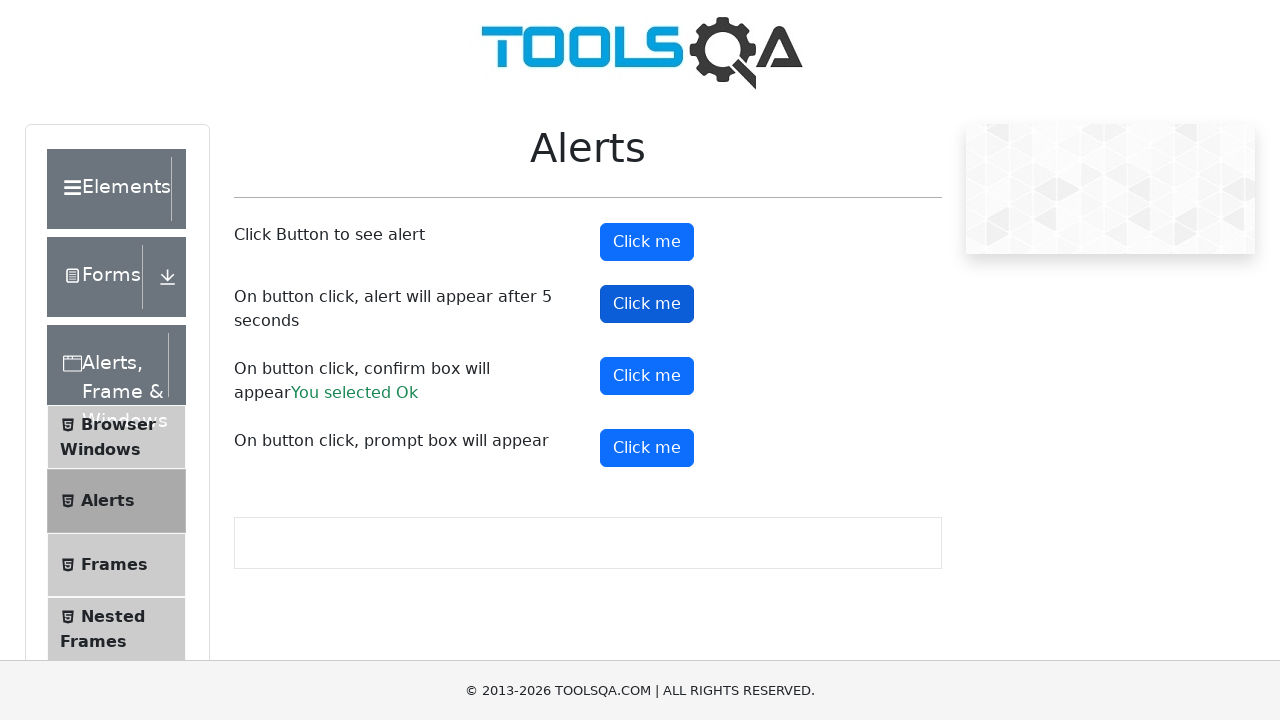

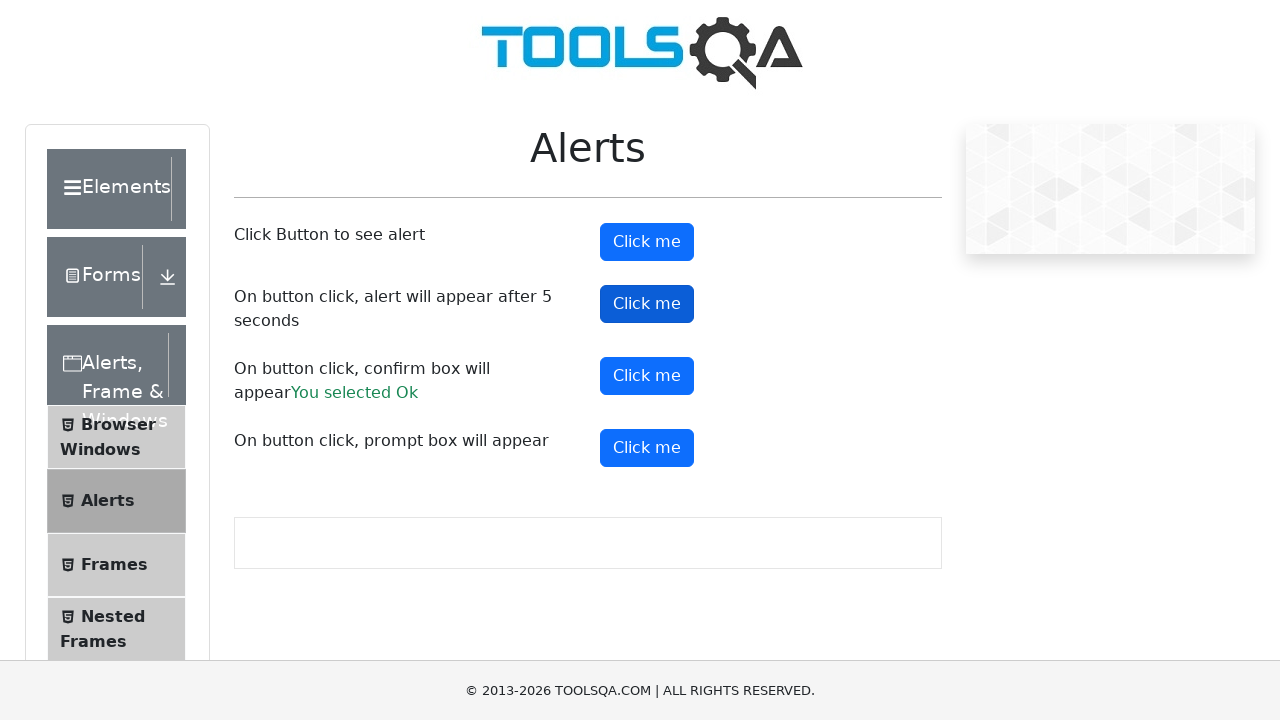